Verifies that the company branding logo is displayed on the OrangeHRM login page

Starting URL: https://opensource-demo.orangehrmlive.com/web/index.php/auth/login

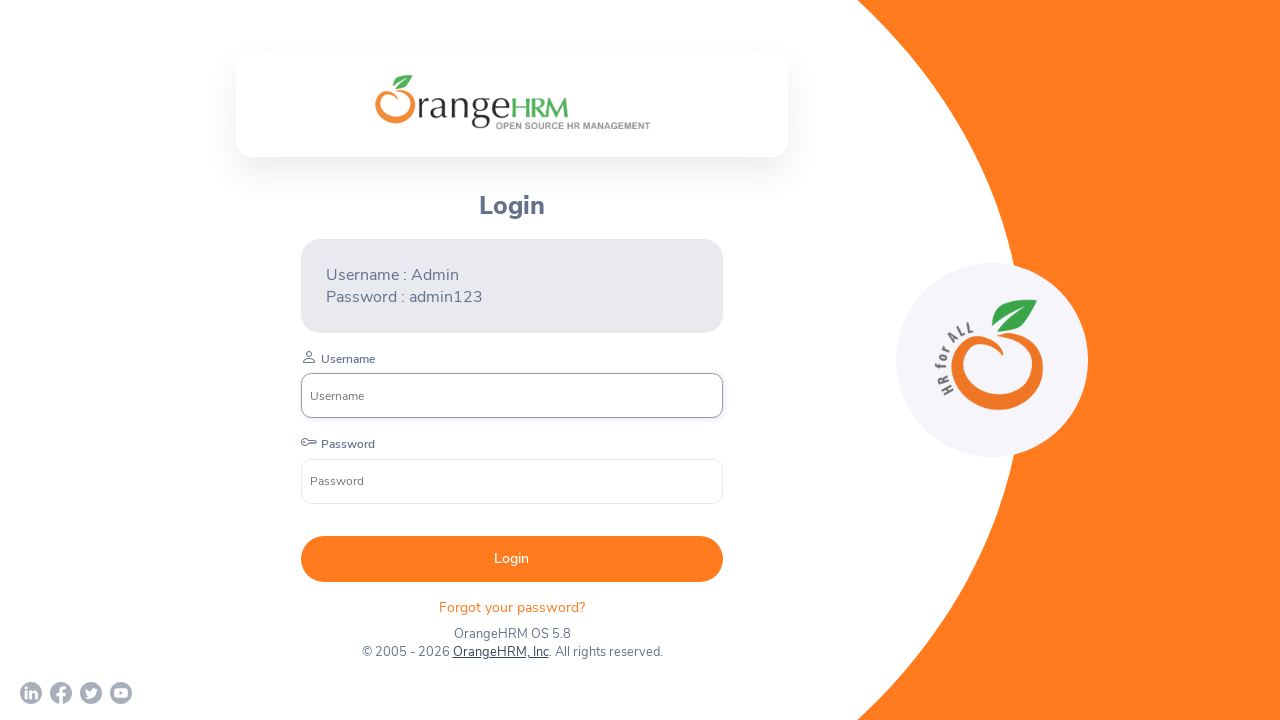

Located company branding logo element
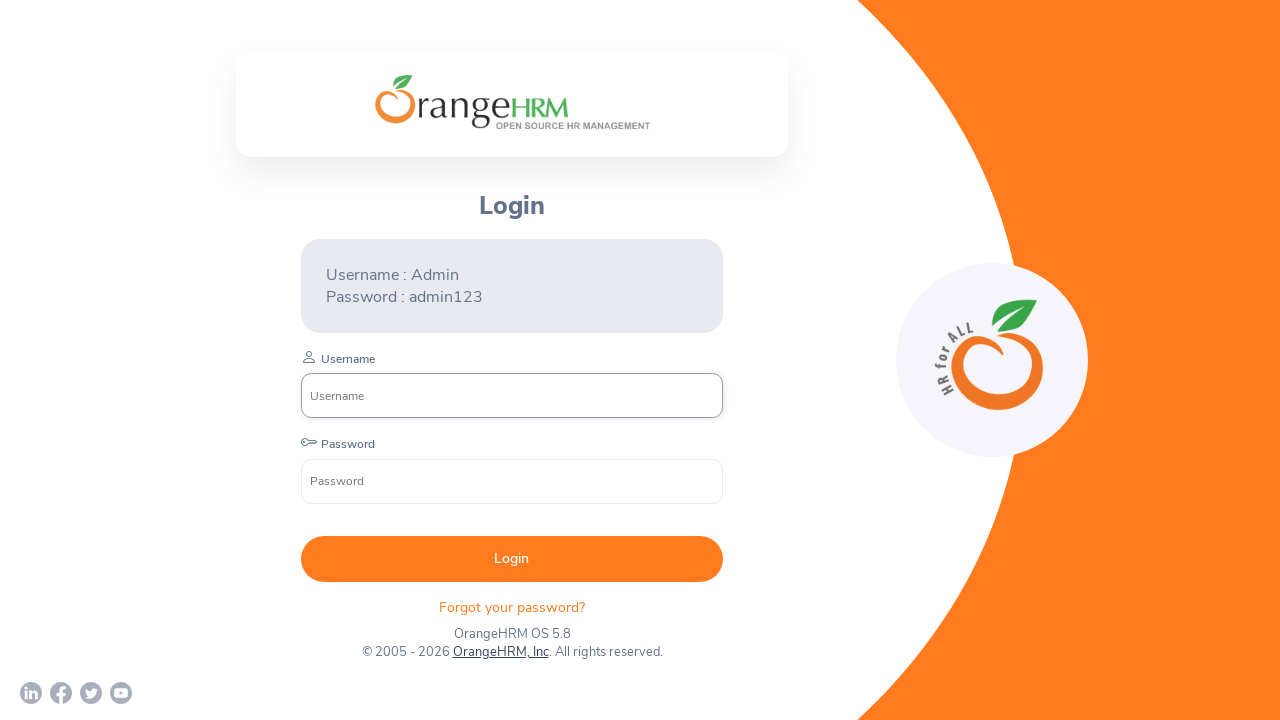

Company branding logo became visible
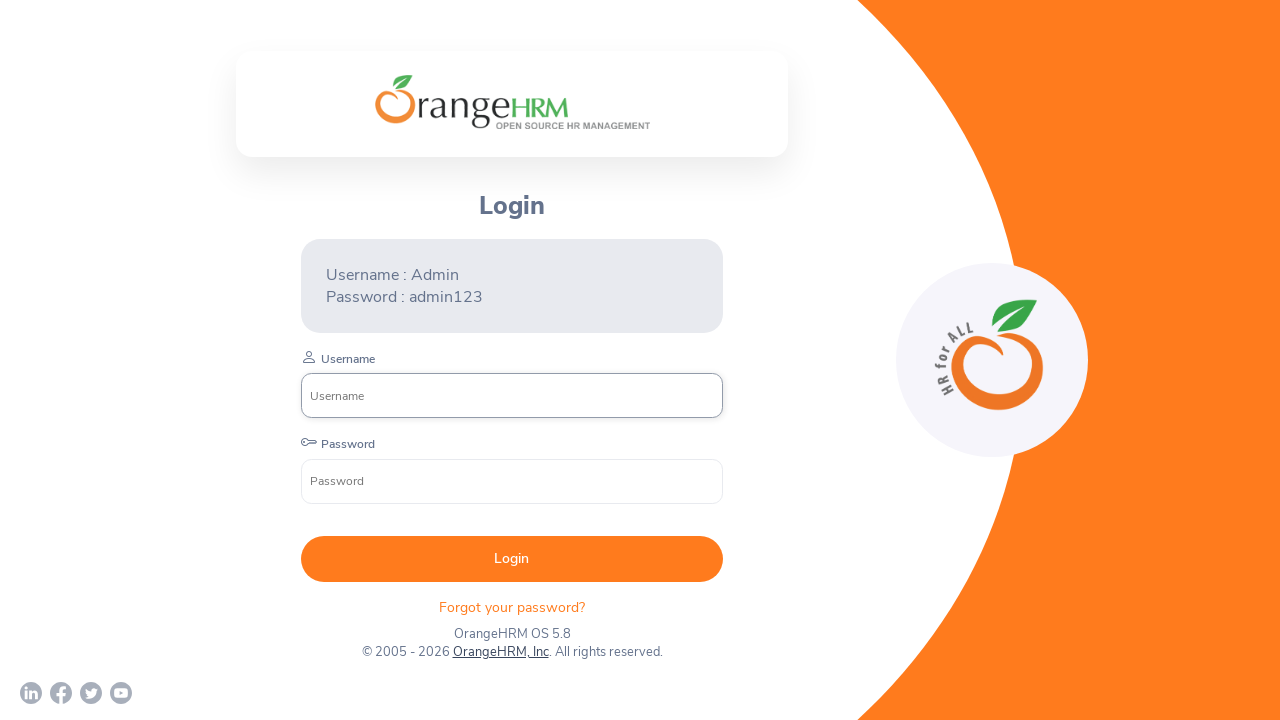

Verified company branding logo is displayed on OrangeHRM login page
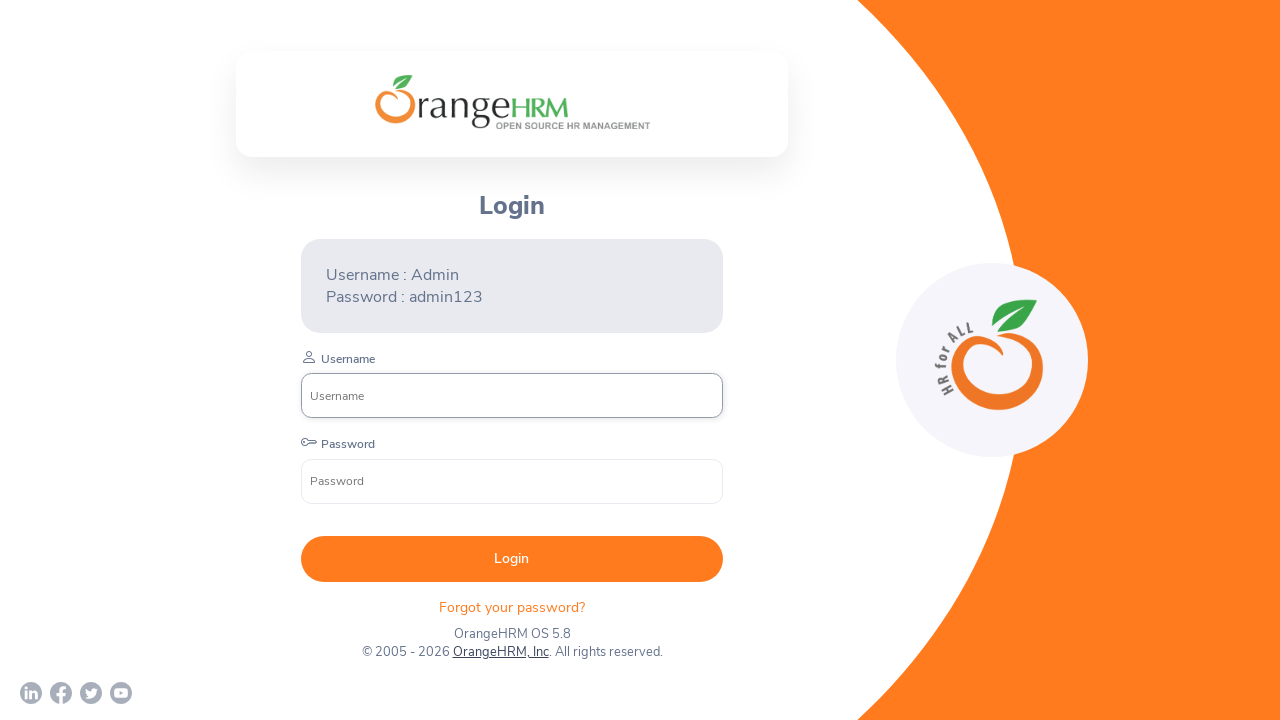

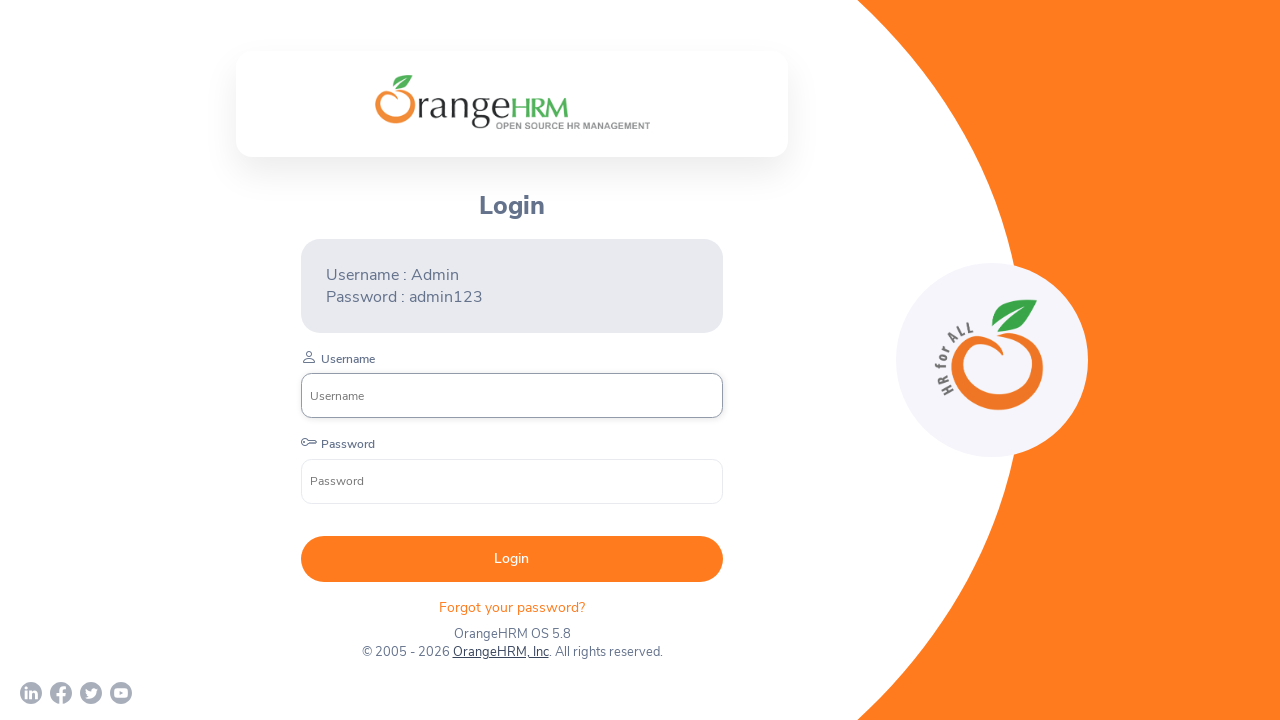